Tests JavaScript confirmation alert handling by clicking a button to trigger the alert, accepting it, and verifying the result text displayed on the page.

Starting URL: http://the-internet.herokuapp.com/javascript_alerts

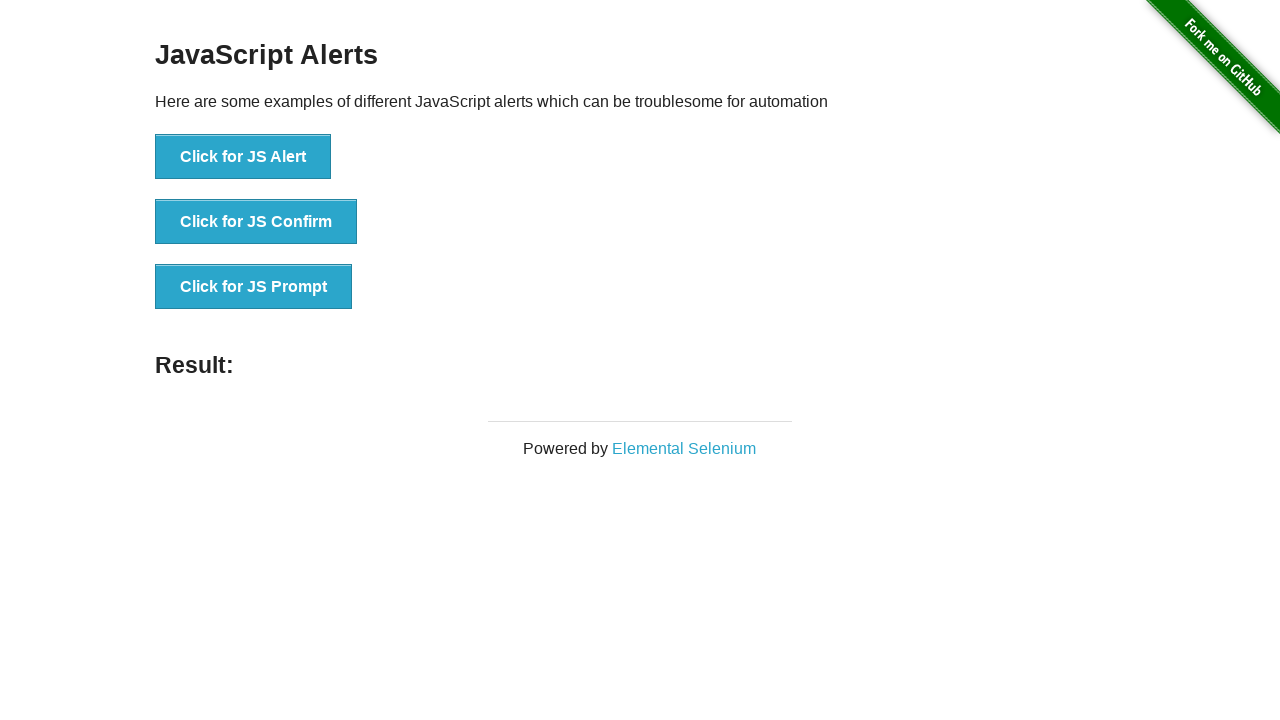

Set up dialog handler to accept confirmation alerts
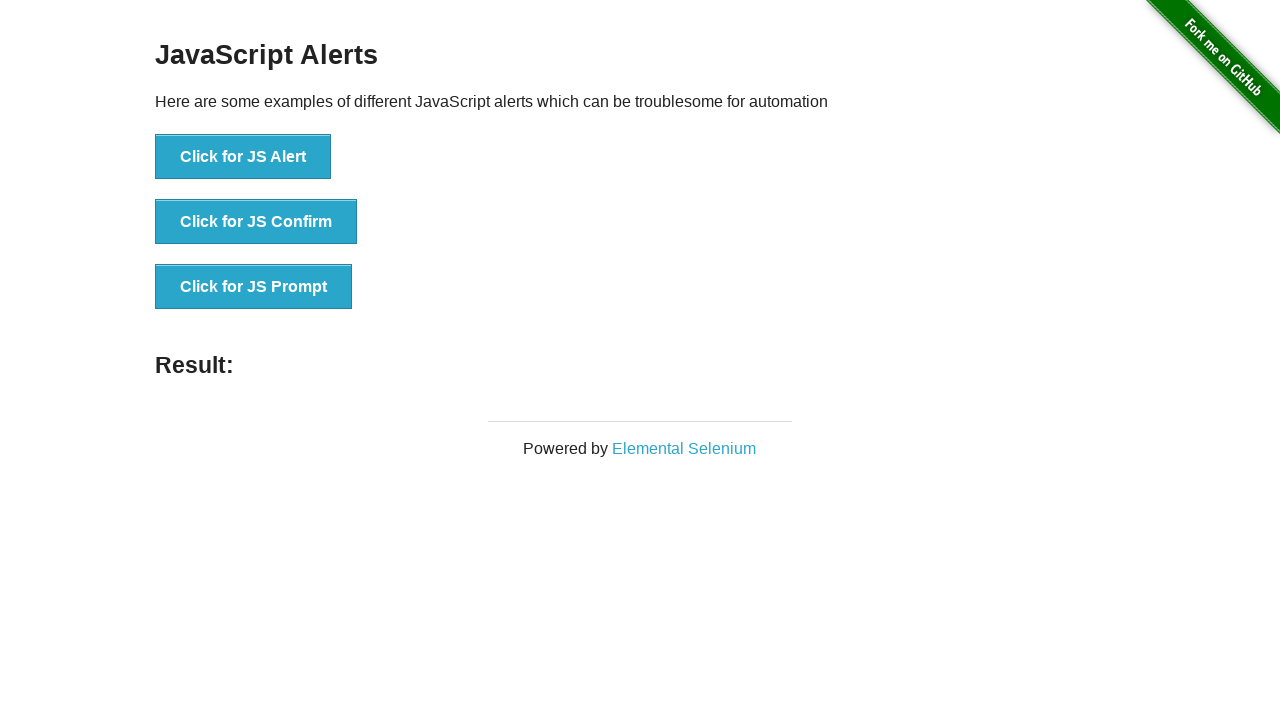

Clicked button to trigger JavaScript confirmation alert at (256, 222) on ul > li:nth-child(2) > button
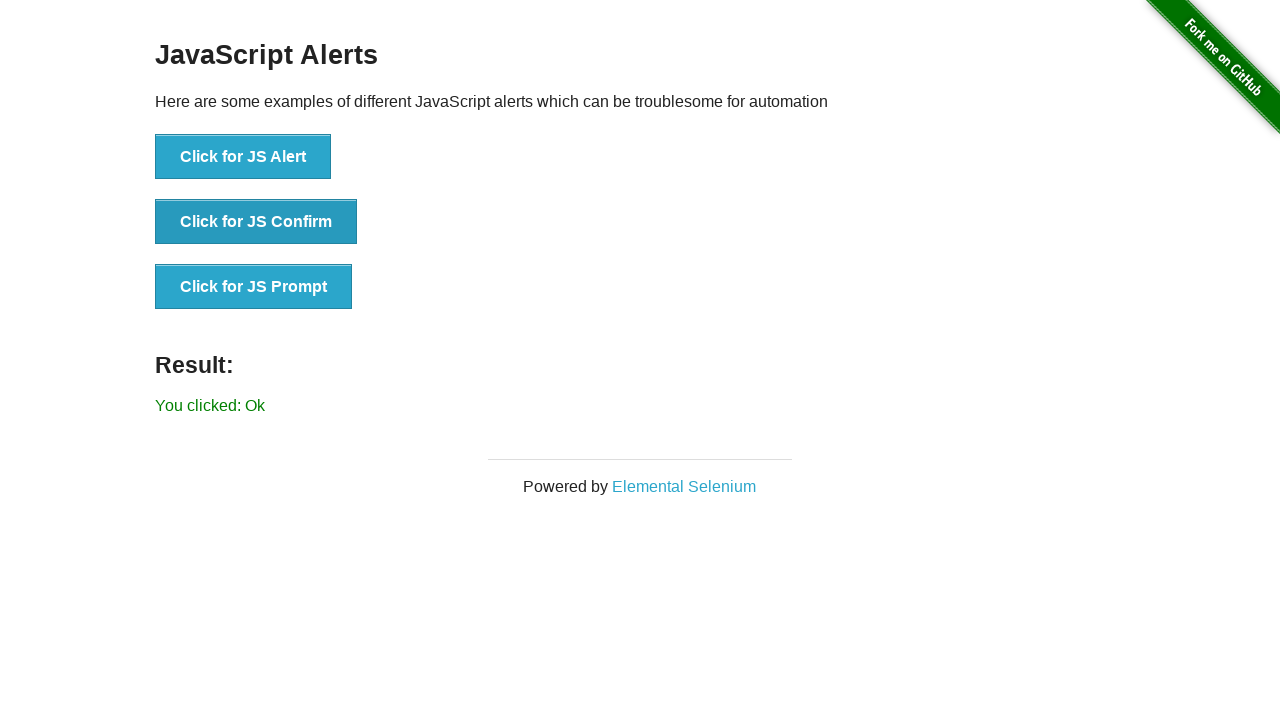

Result text element appeared on page
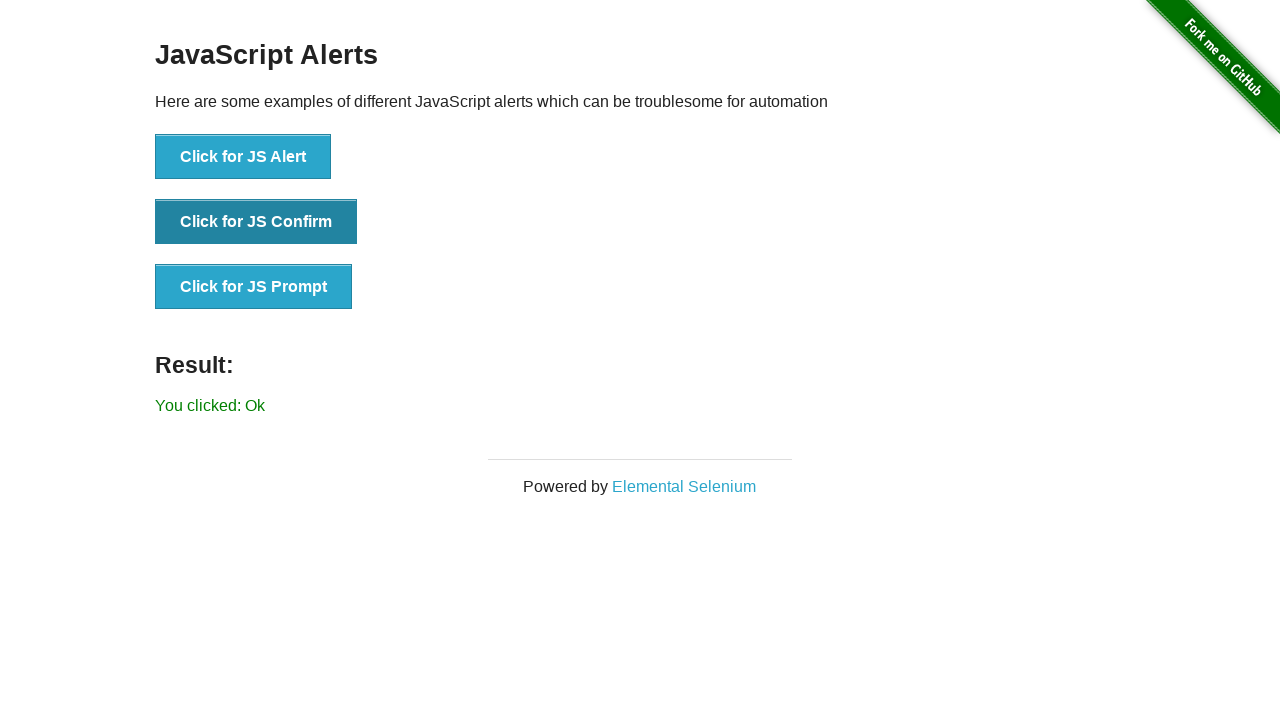

Retrieved result text content
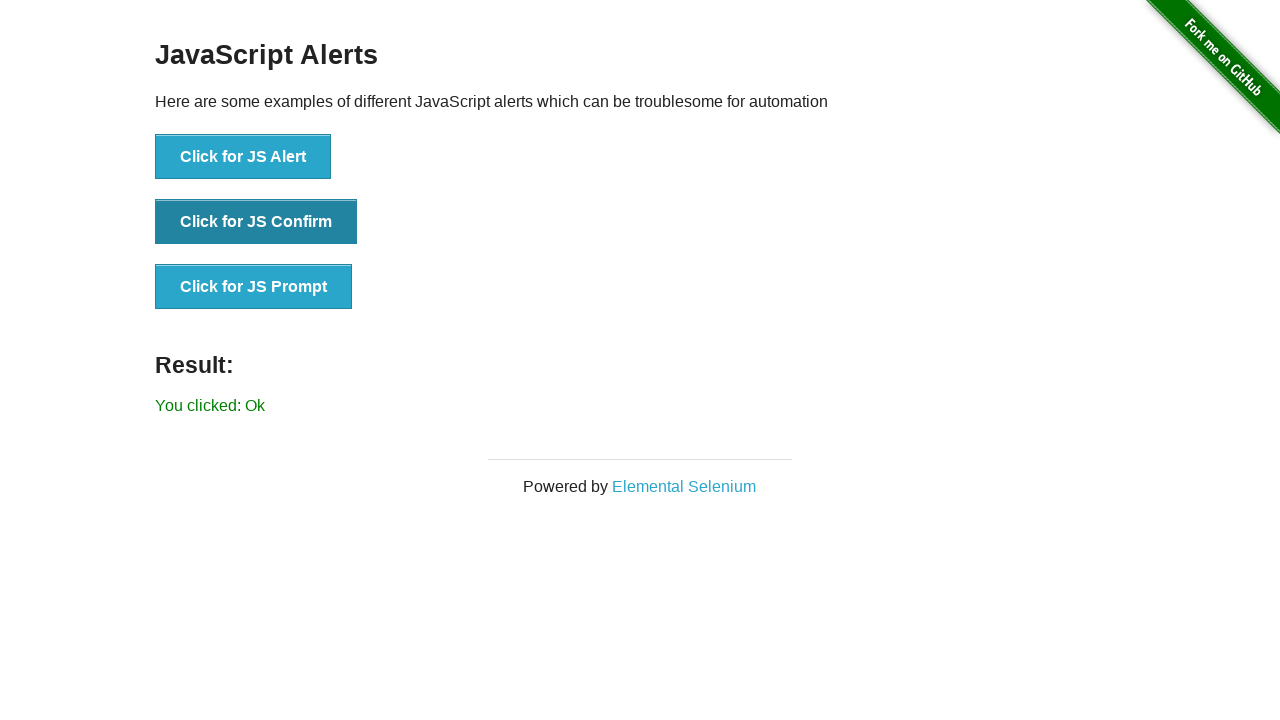

Verified result text equals 'You clicked: Ok'
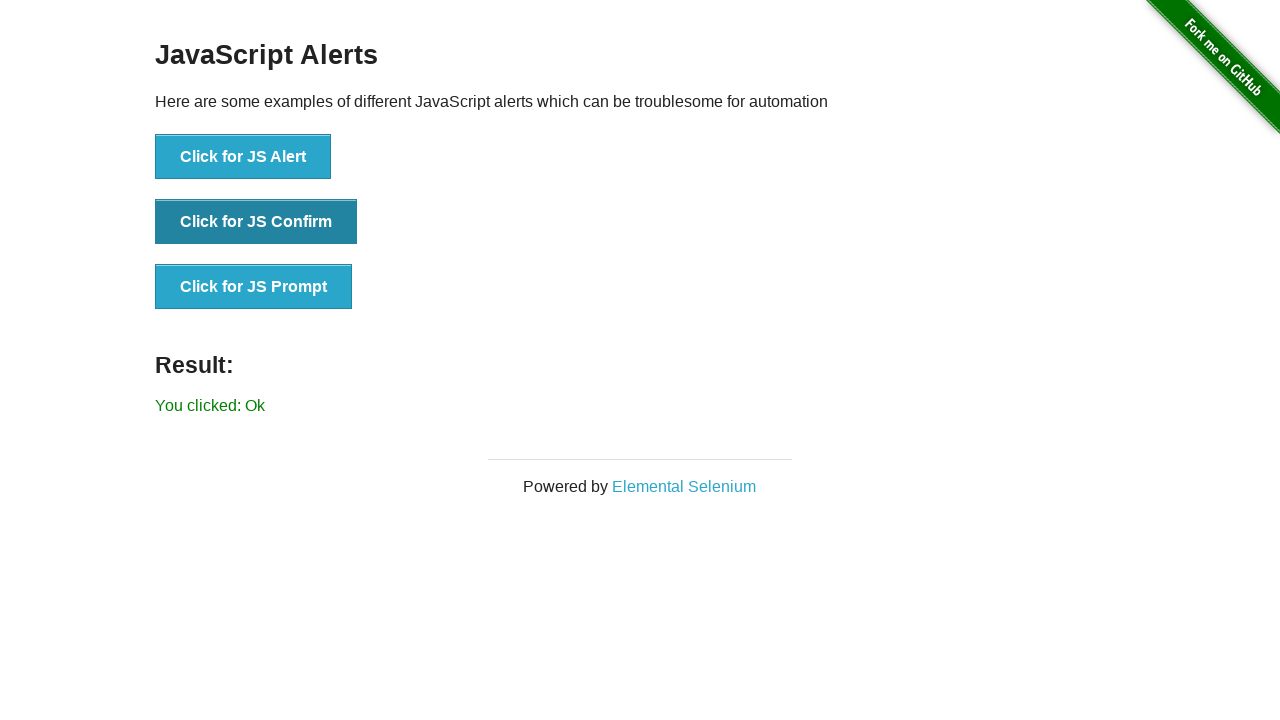

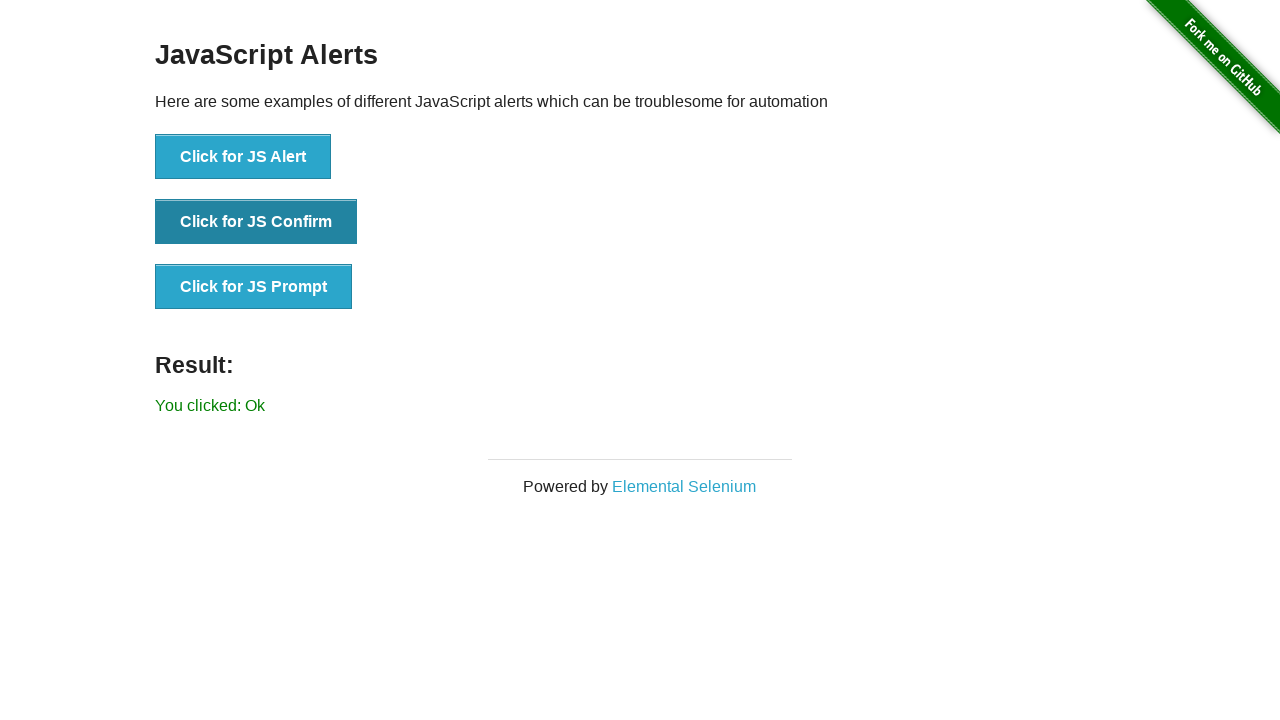